Tests alert handling functionality by triggering different types of alerts and interacting with them (accepting and dismissing)

Starting URL: https://demoqa.com/alerts

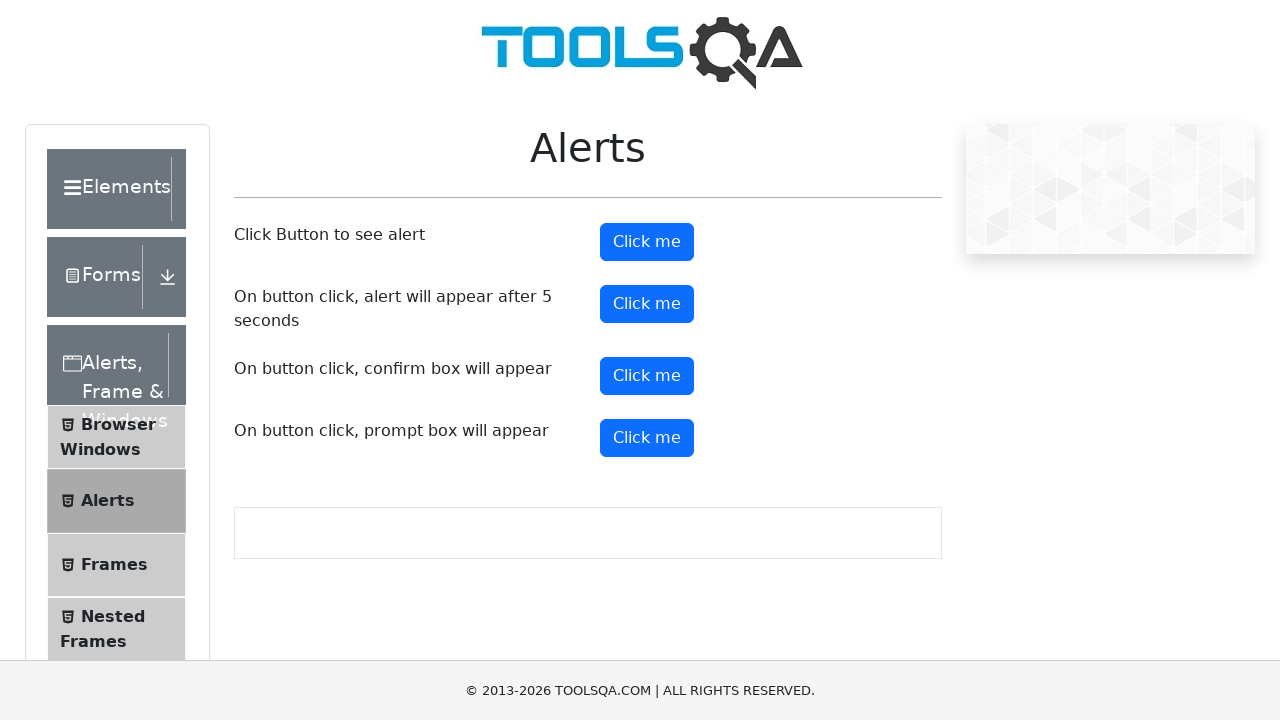

Clicked button to trigger simple alert at (647, 242) on #alertButton
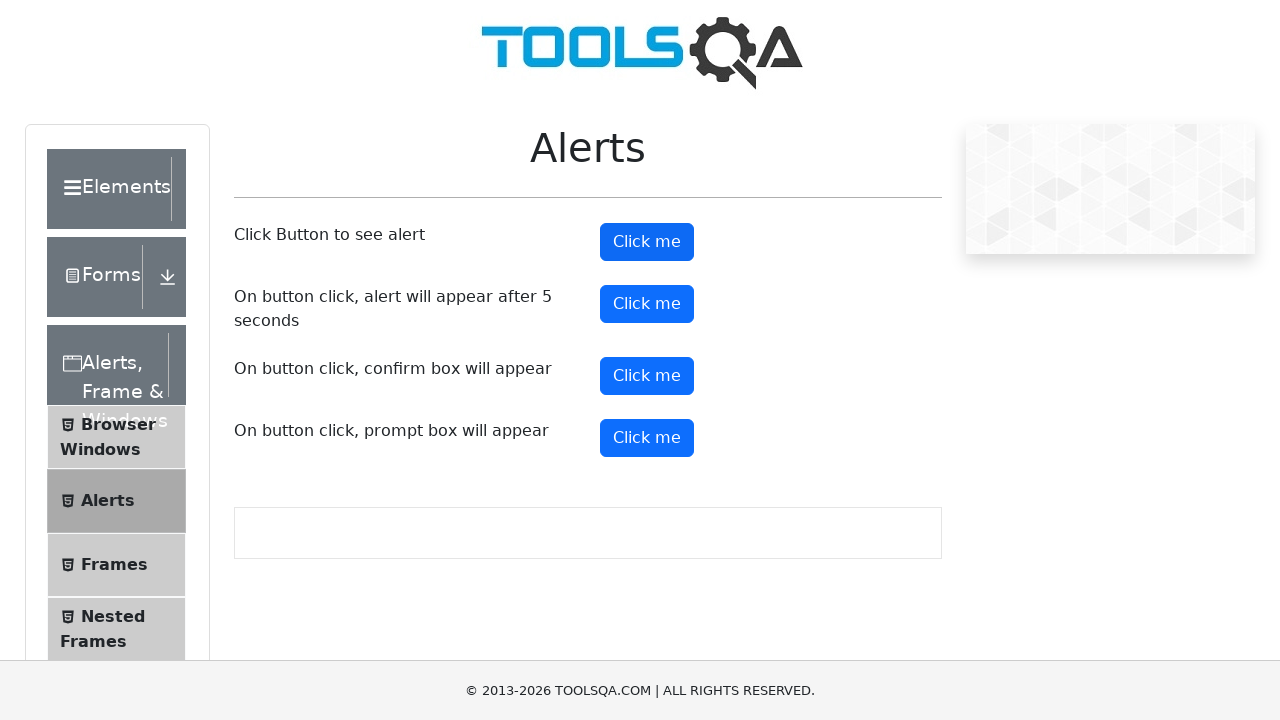

Set up dialog handler to accept alerts
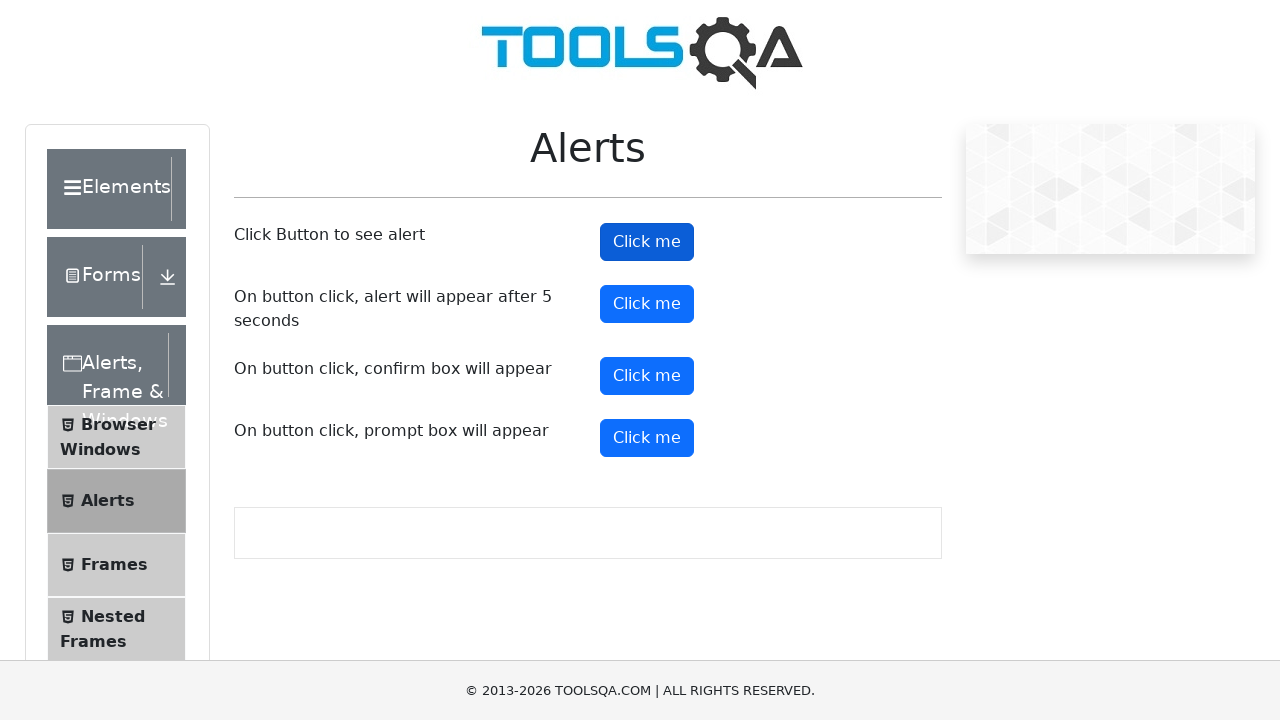

Clicked button to trigger confirmation alert at (647, 376) on #confirmButton
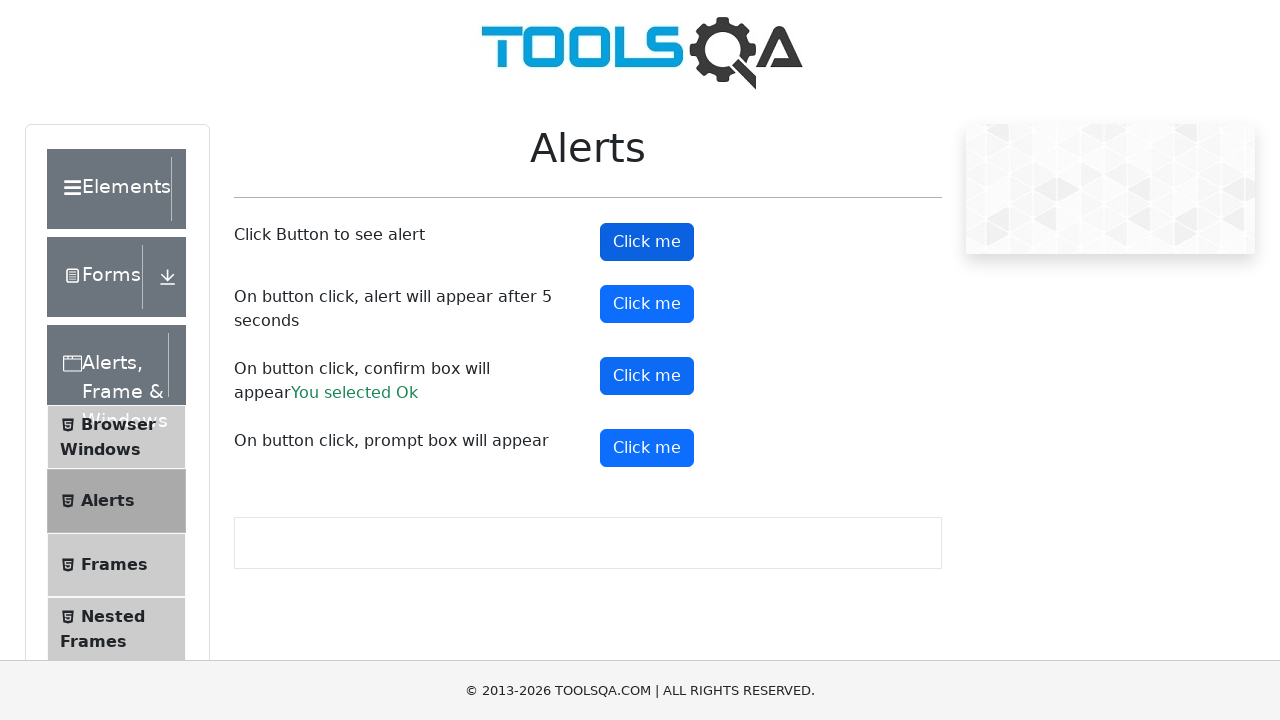

Set up dialog handler to dismiss confirmation alerts
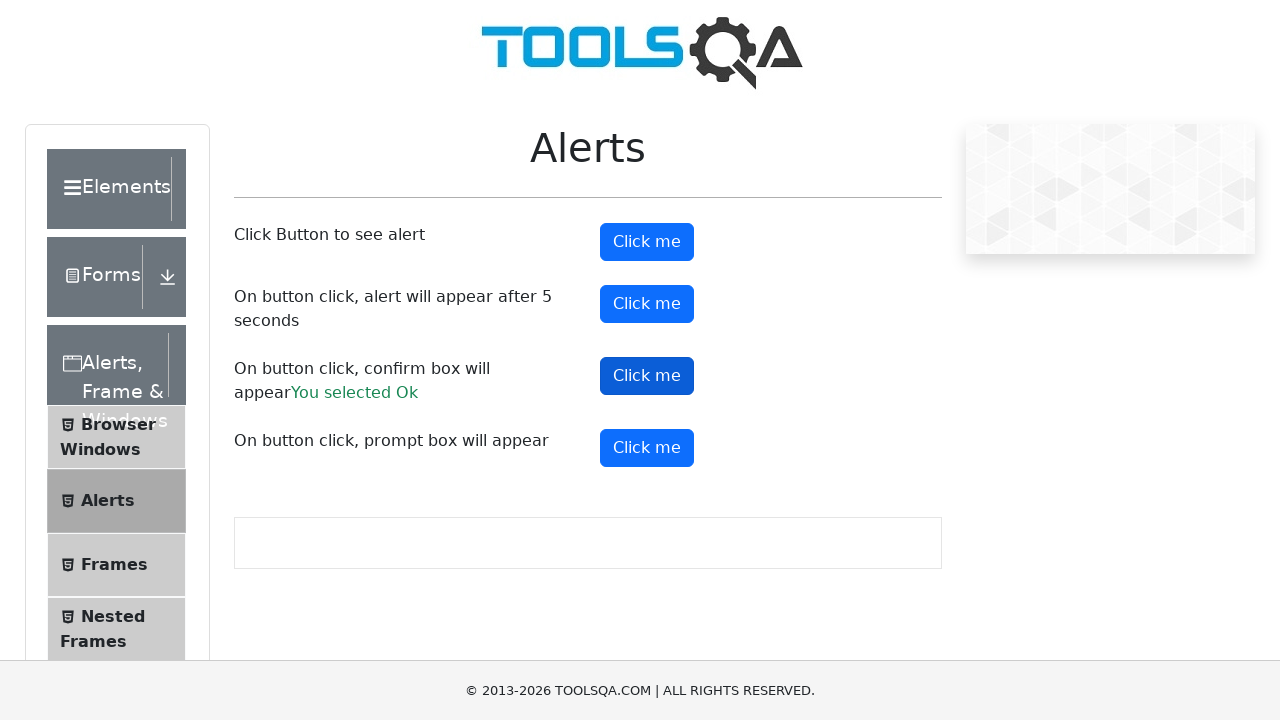

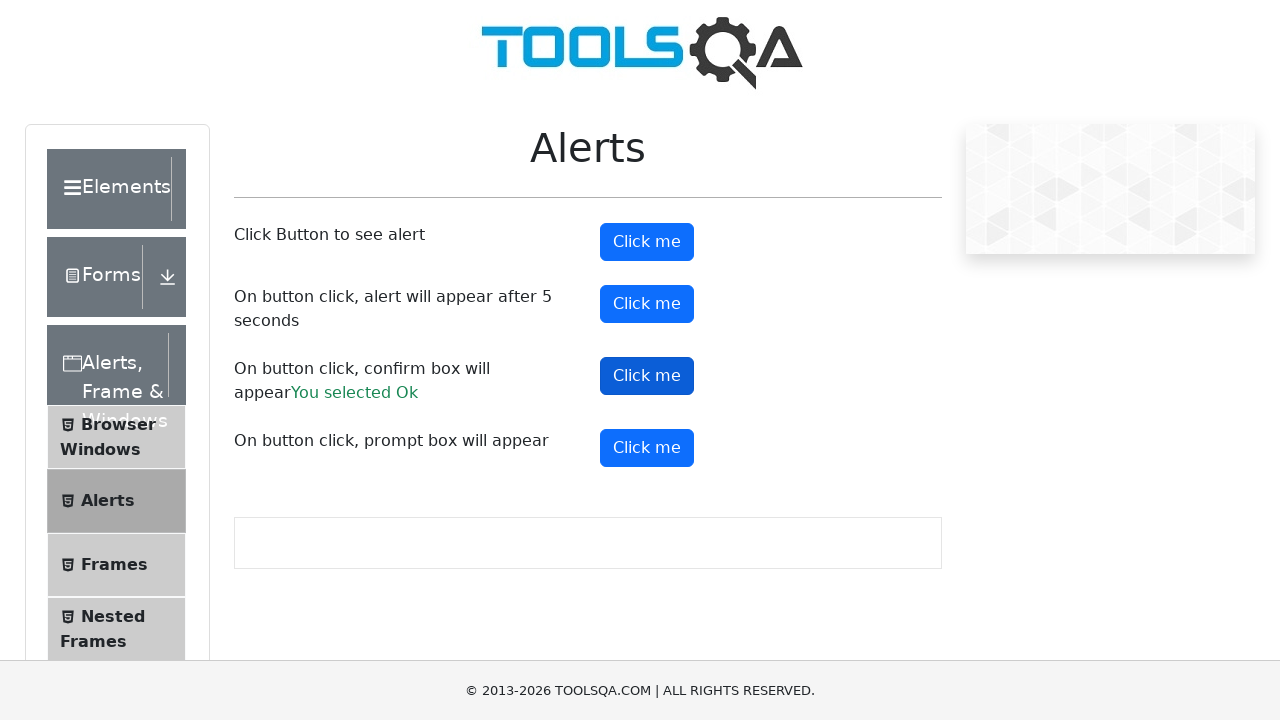